Tests double-click functionality on a button and verifies the result text appears.

Starting URL: https://testek.vn/lab/auto/web-elements/

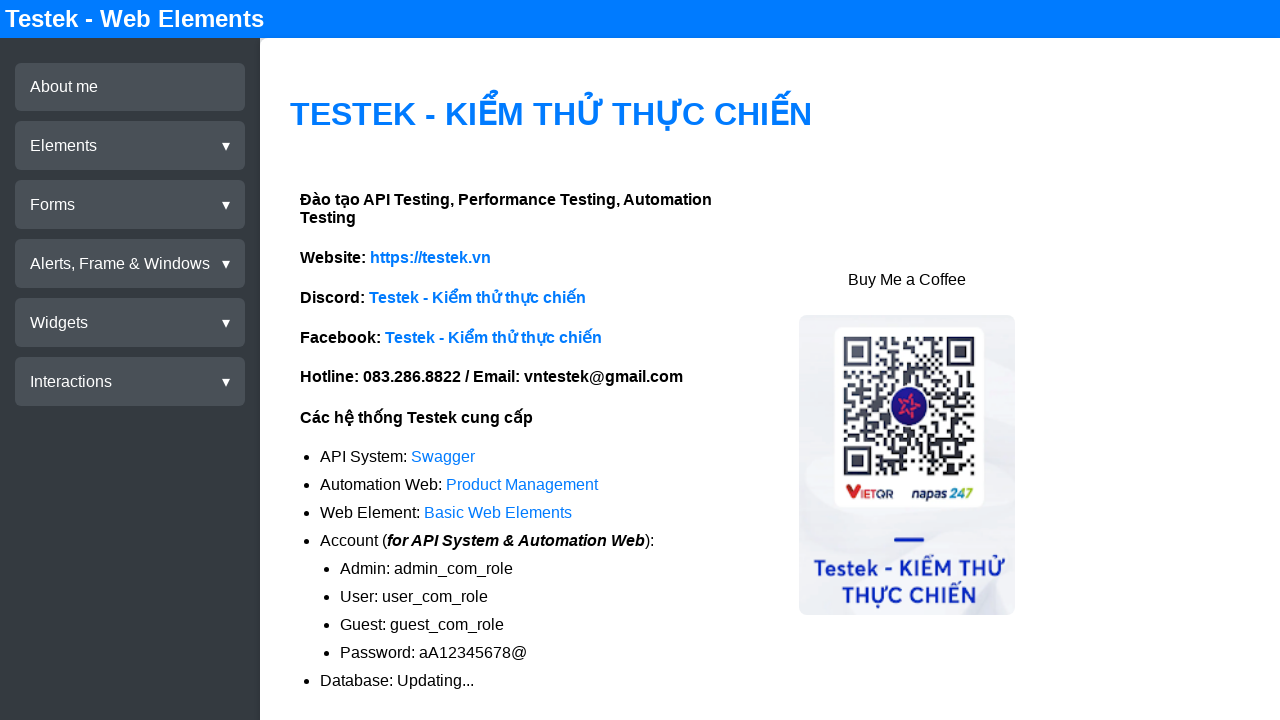

Clicked on Elements menu at (130, 146) on xpath=//div[@test-id='menu-elements']
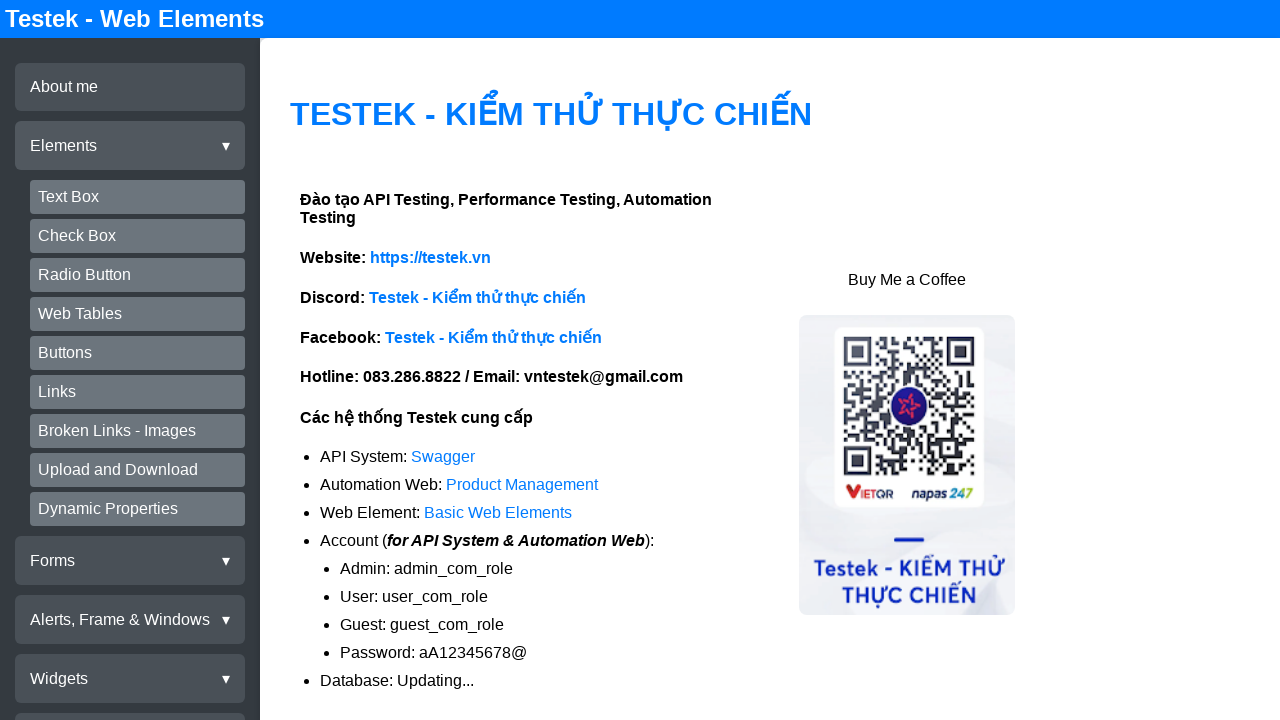

Clicked on Buttons submenu at (138, 353) on xpath=//div[@test-id='submenu-buttons']
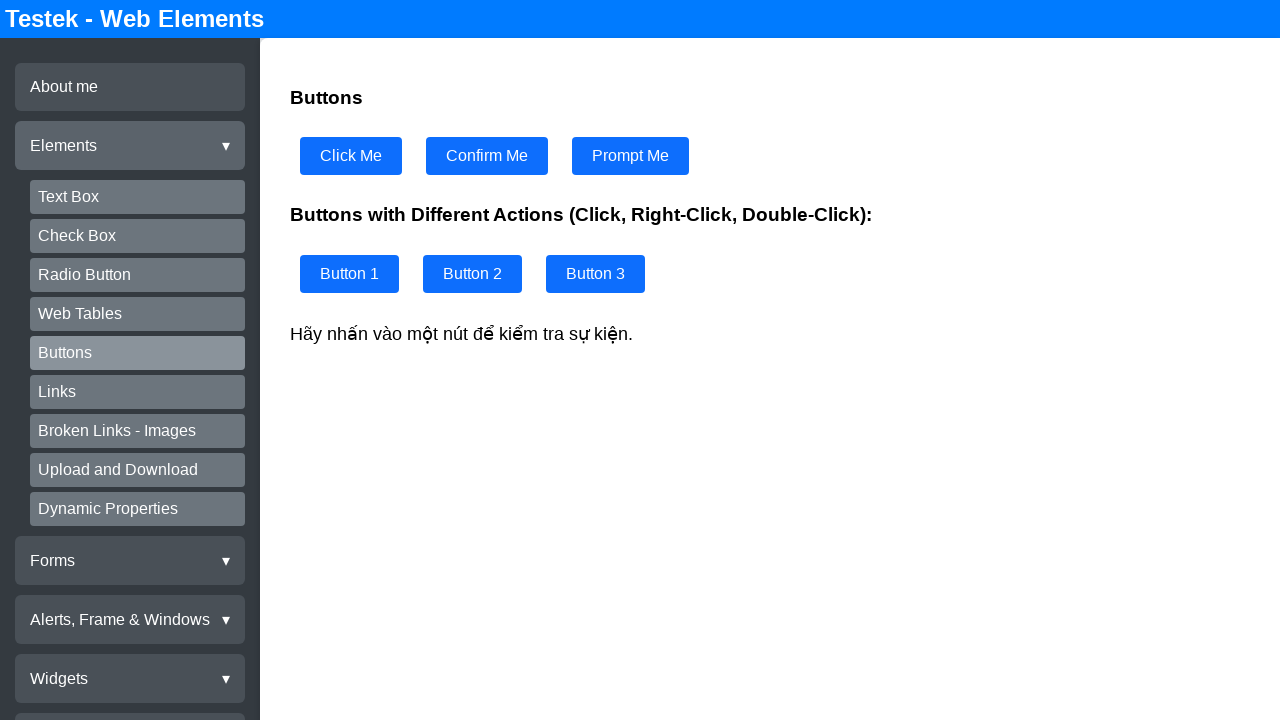

Double-clicked on button element at (473, 274) on #button2
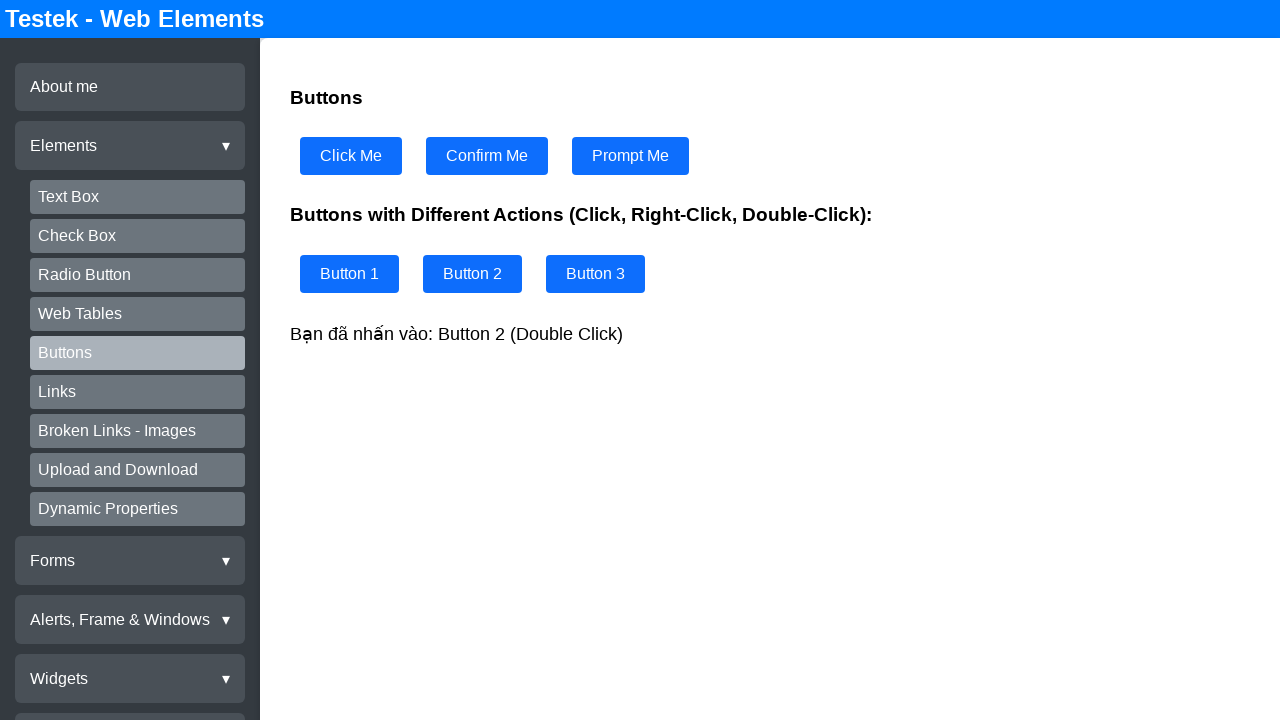

Verified result text appeared after double-click
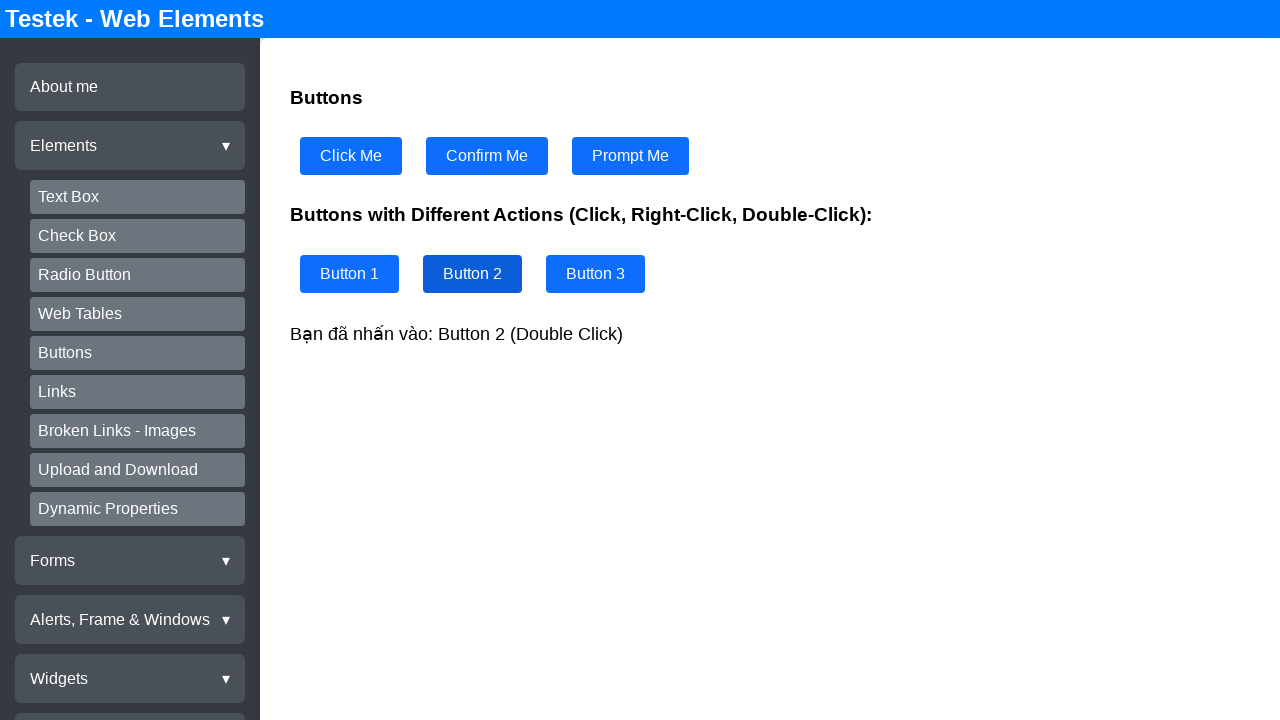

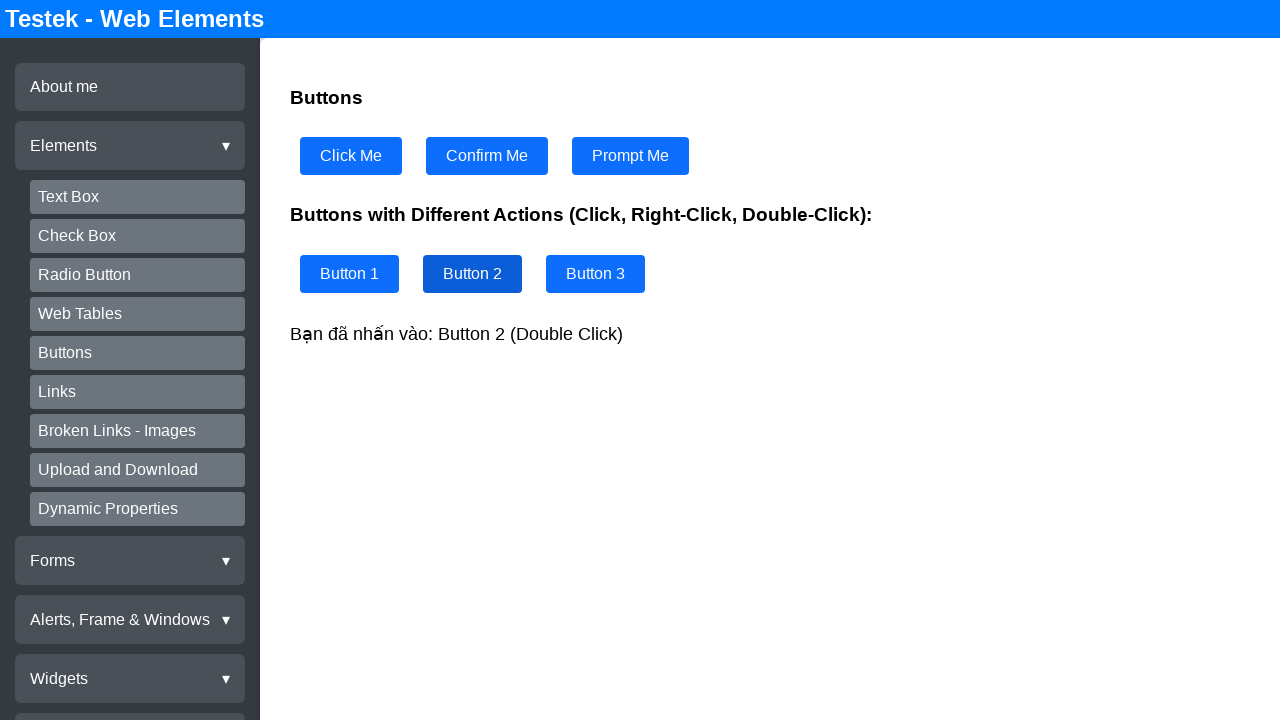